Tests filtering to display only active (uncompleted) items.

Starting URL: https://demo.playwright.dev/todomvc

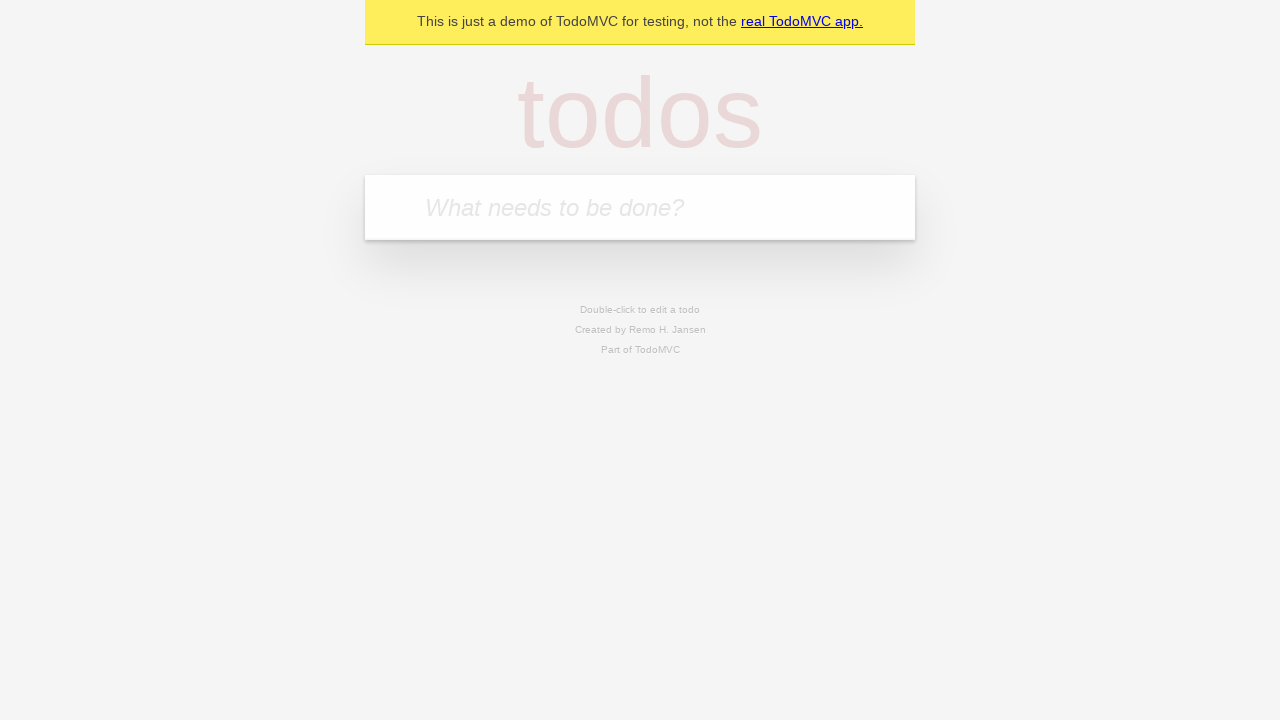

Filled todo input with 'buy some cheese' on internal:attr=[placeholder="What needs to be done?"i]
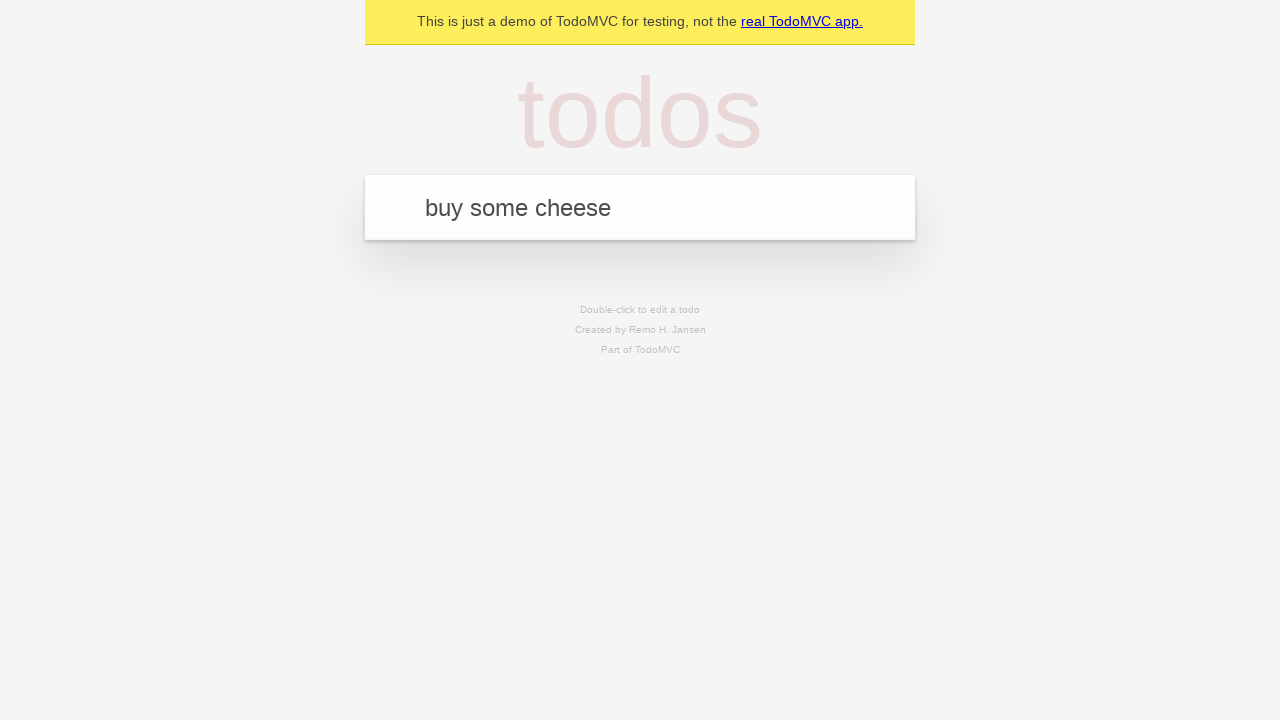

Pressed Enter to create first todo on internal:attr=[placeholder="What needs to be done?"i]
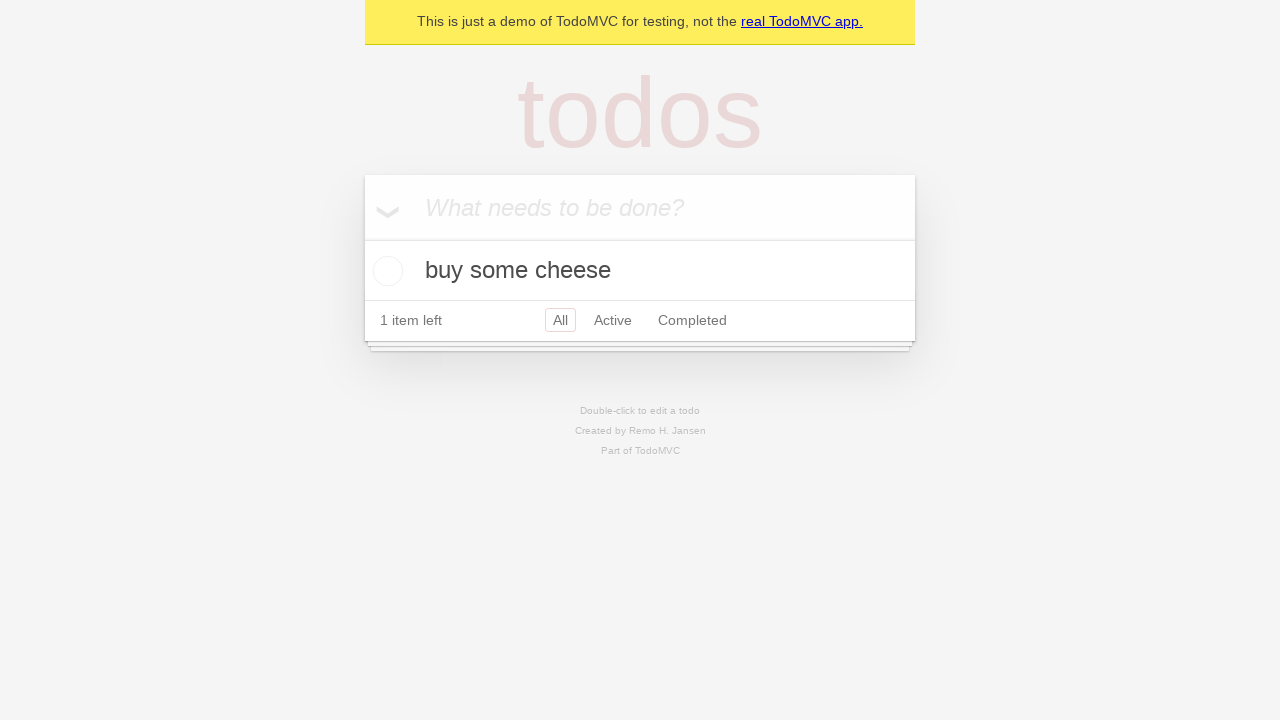

Filled todo input with 'feed the cat' on internal:attr=[placeholder="What needs to be done?"i]
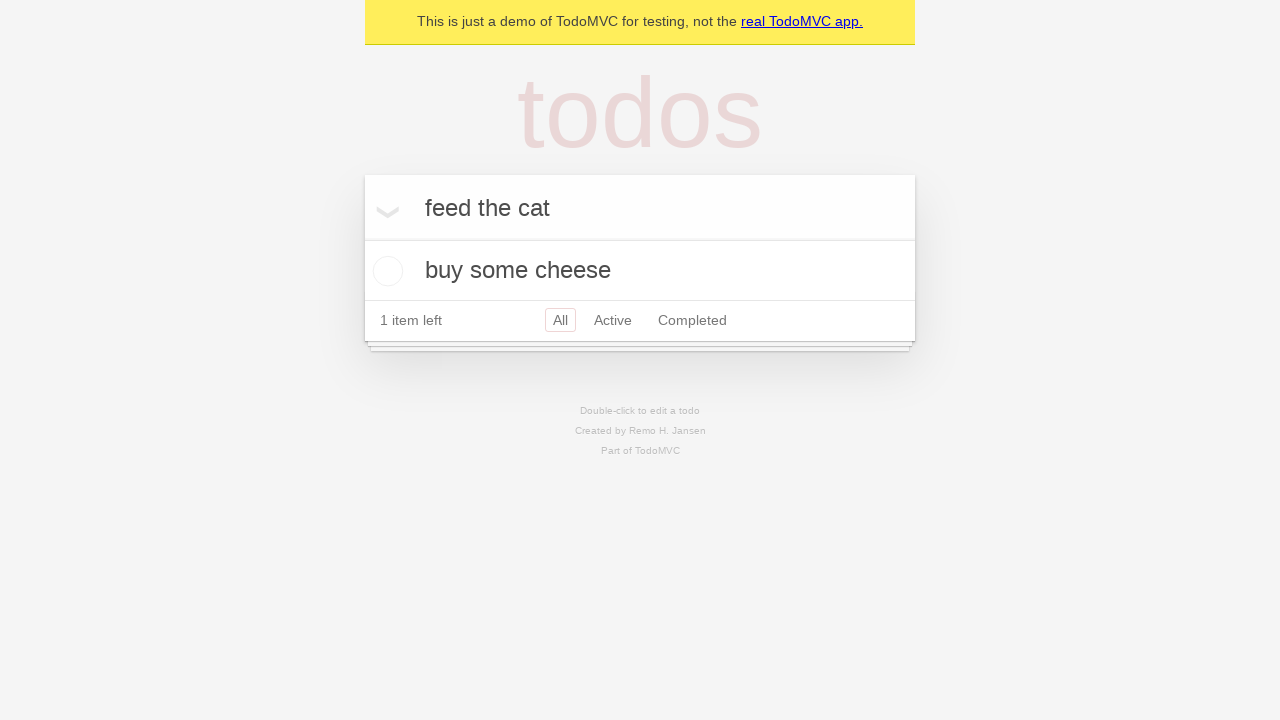

Pressed Enter to create second todo on internal:attr=[placeholder="What needs to be done?"i]
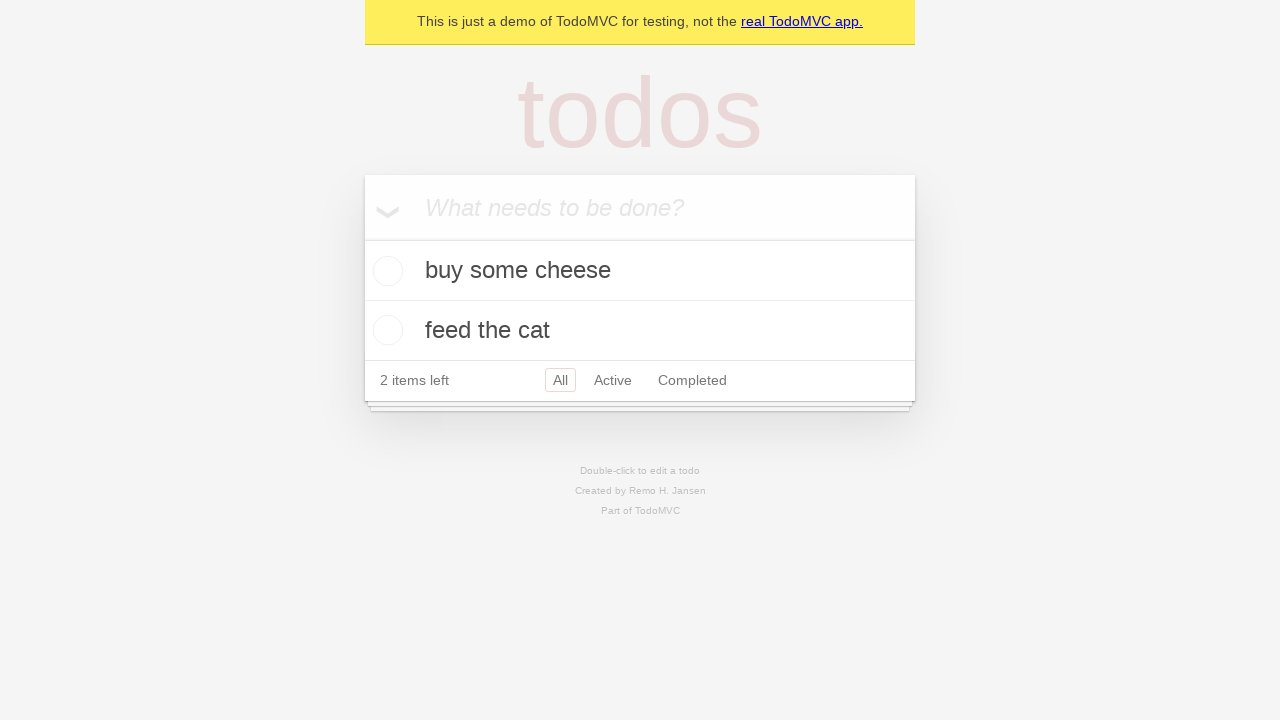

Filled todo input with 'book a doctors appointment' on internal:attr=[placeholder="What needs to be done?"i]
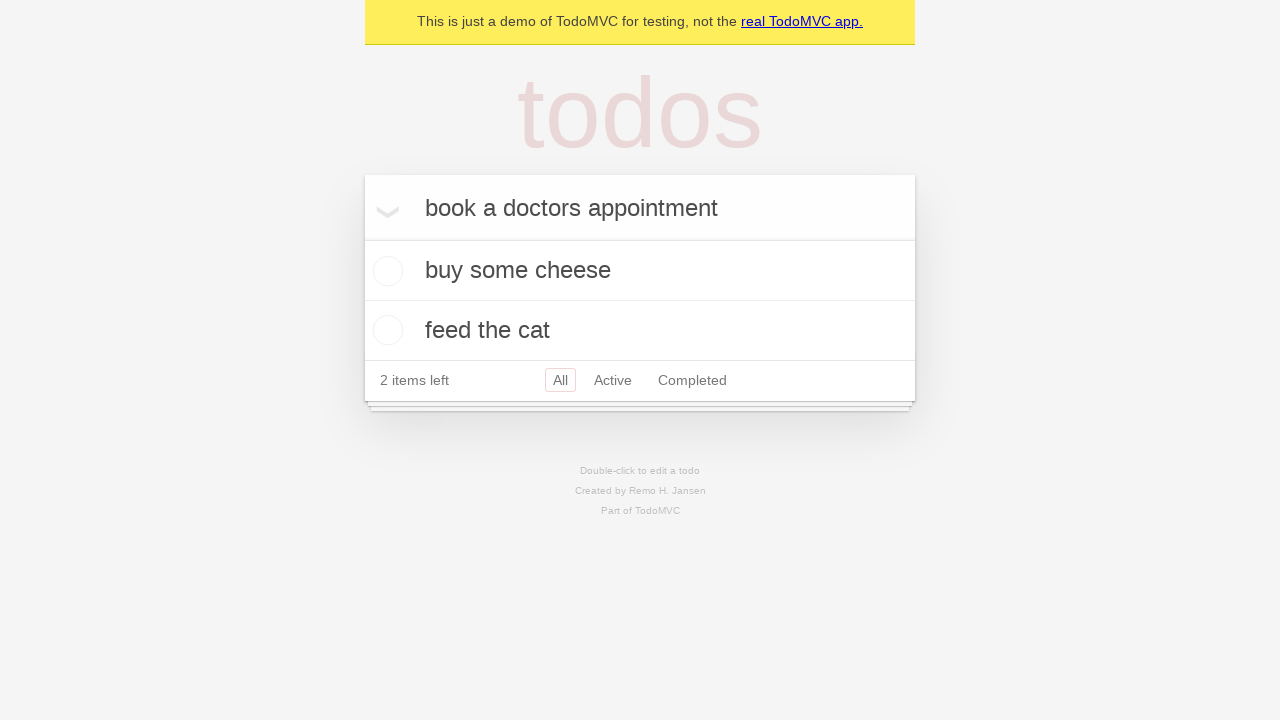

Pressed Enter to create third todo on internal:attr=[placeholder="What needs to be done?"i]
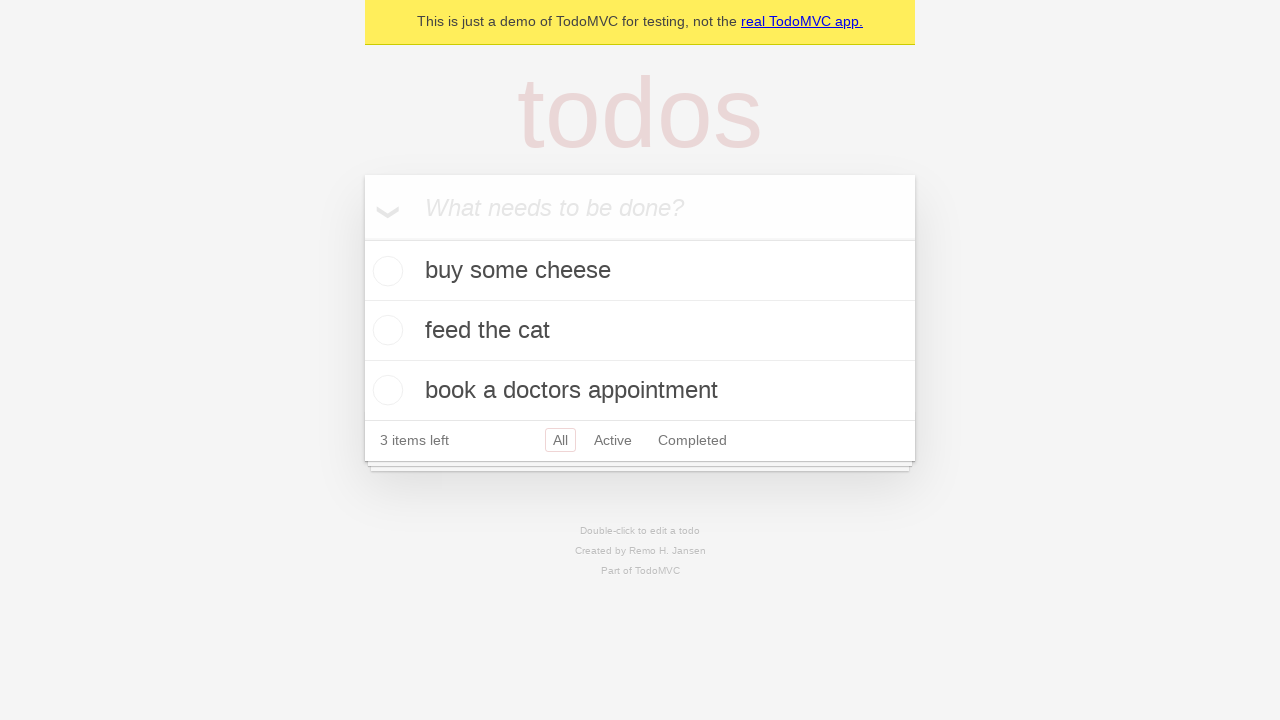

Checked the second todo item (feed the cat) at (385, 330) on internal:testid=[data-testid="todo-item"s] >> nth=1 >> internal:role=checkbox
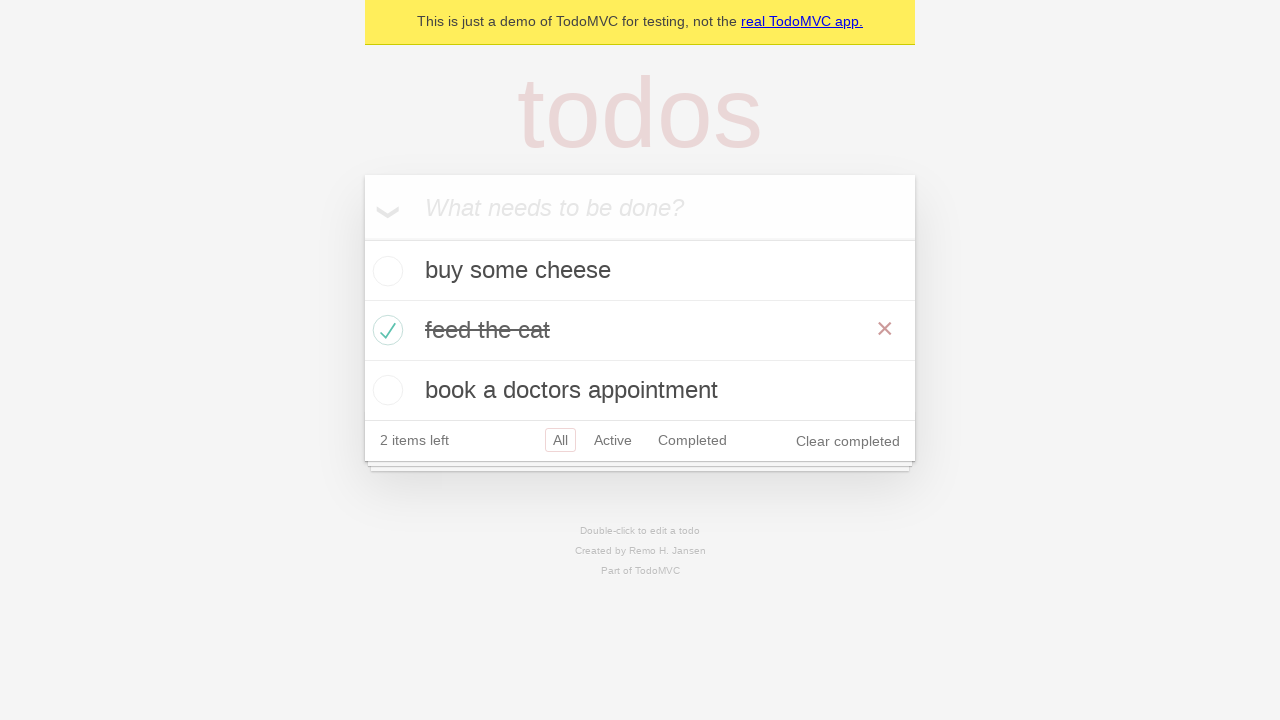

Clicked Active filter to display only active items at (613, 440) on internal:role=link[name="Active"i]
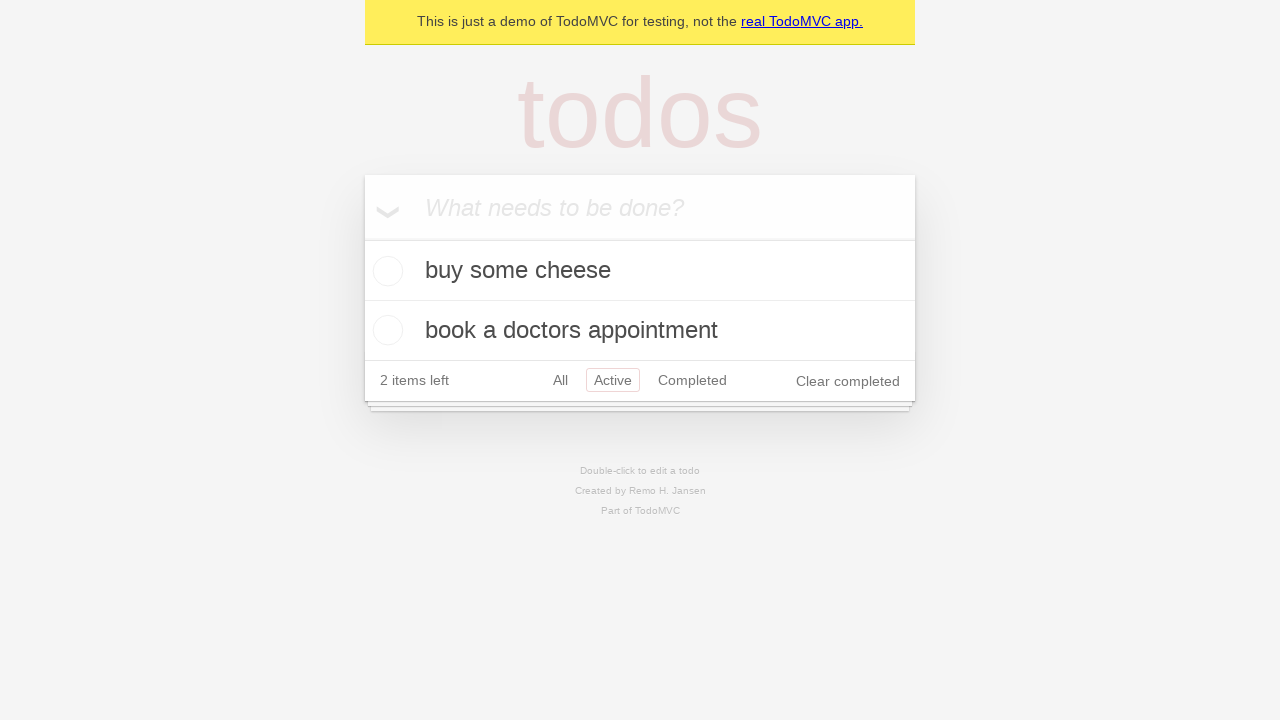

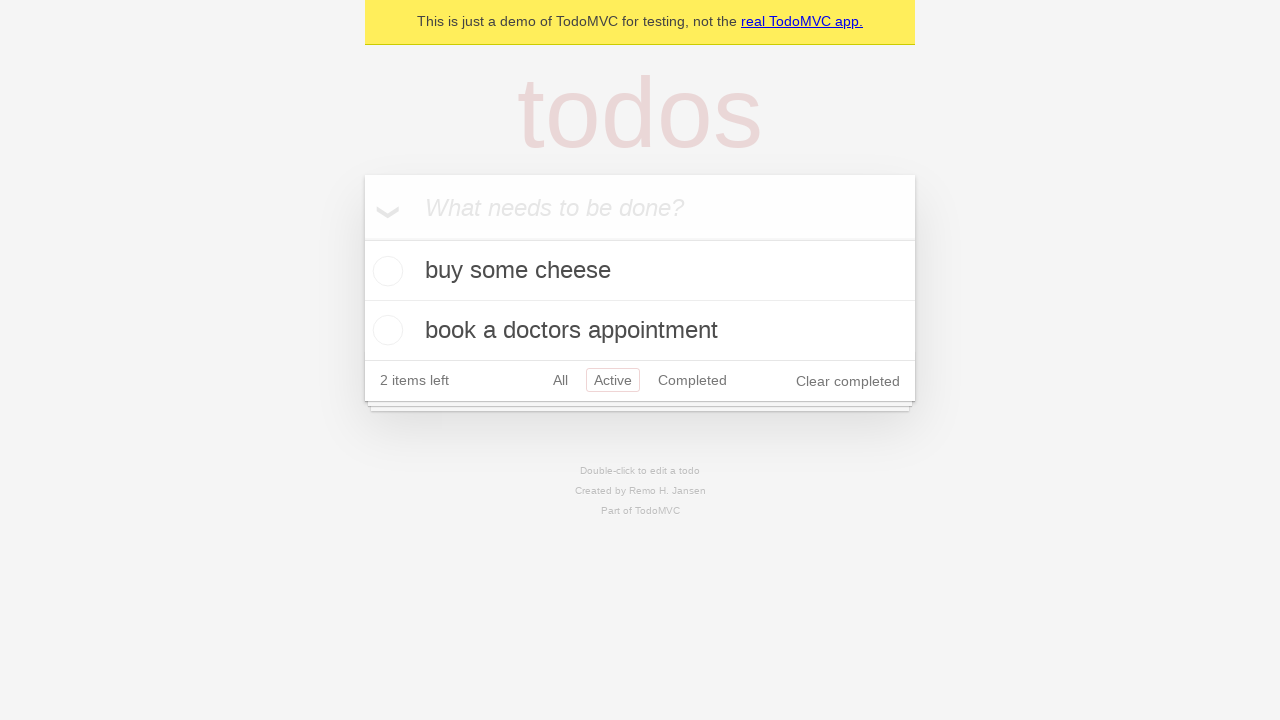